Tests tracking number input functionality on First Flight courier website by clearing and filling the tracking textarea field

Starting URL: https://www.firstflight.com.sg/

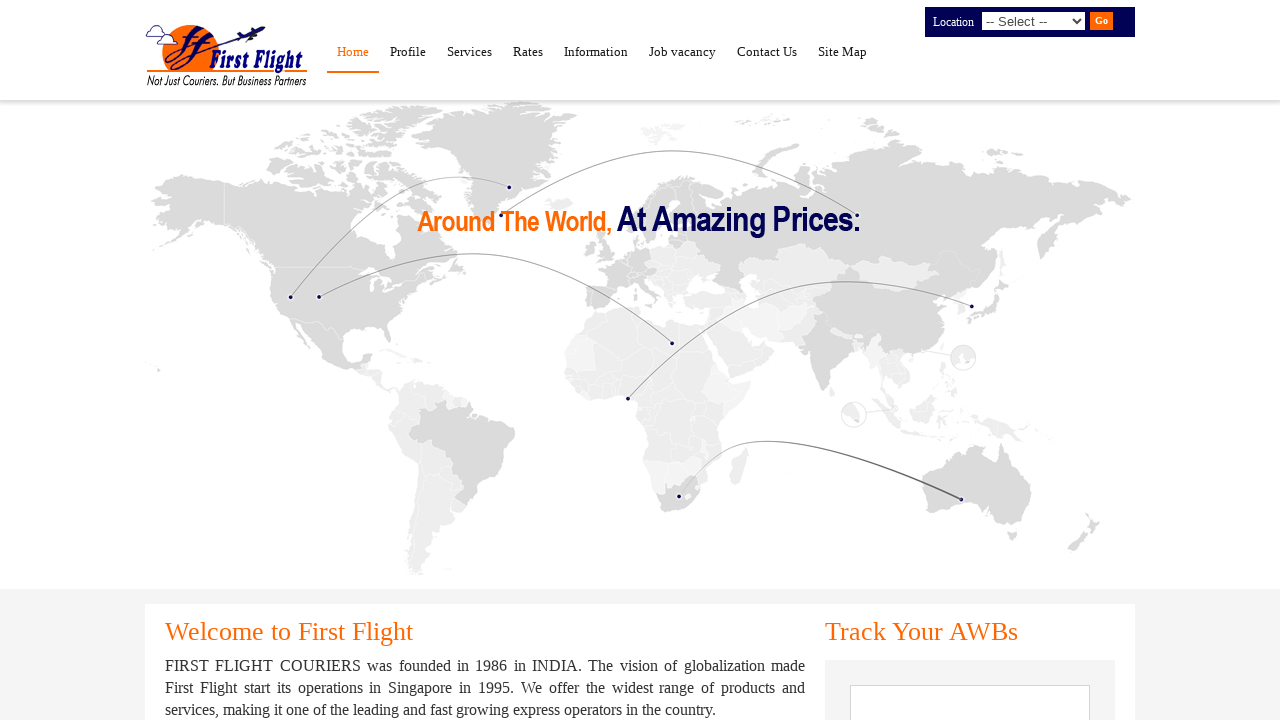

Located tracking textarea field using CSS selector with partial id match
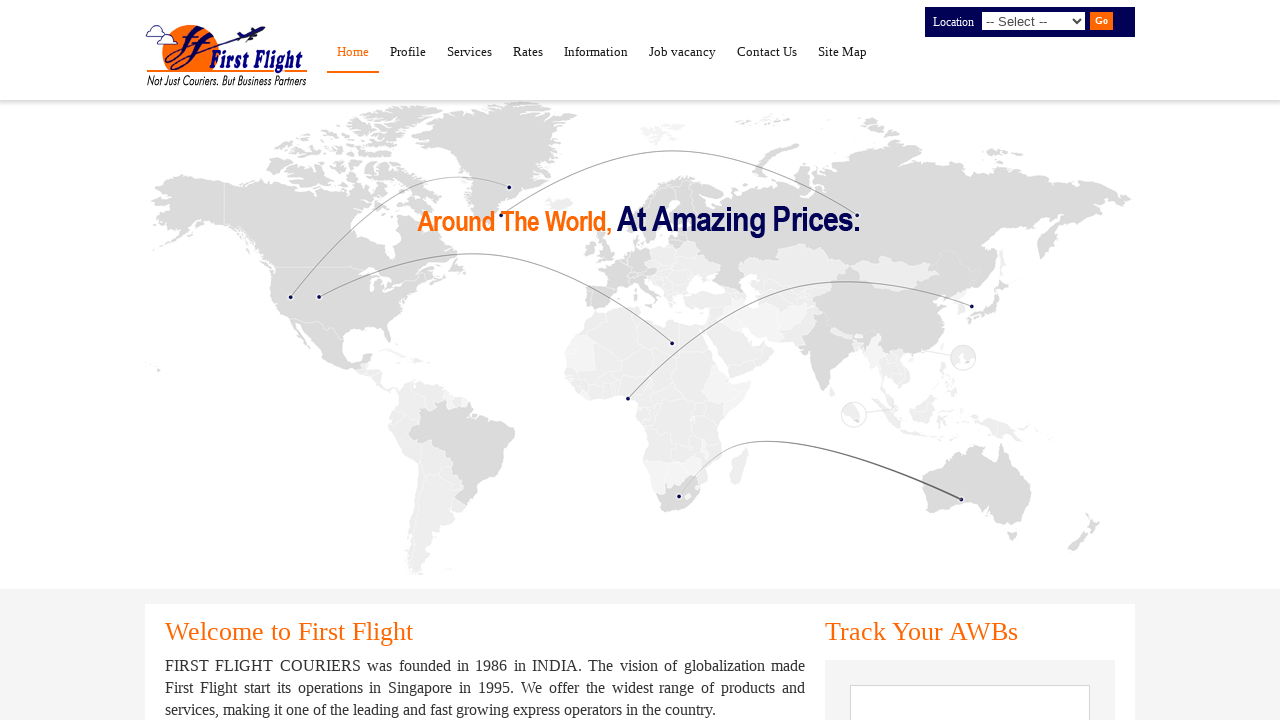

Cleared the tracking textarea field on textarea[id*='ck_aw']
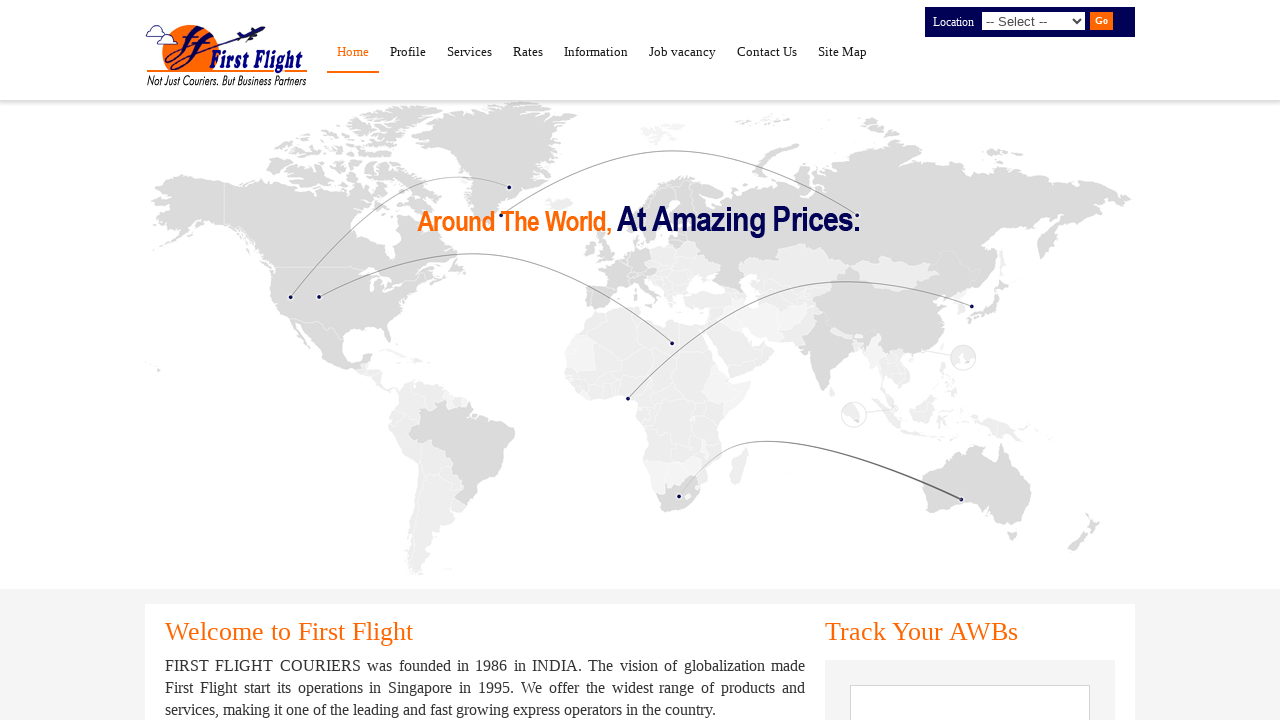

Filled tracking textarea with 'Hello World' on textarea[id*='ck_aw']
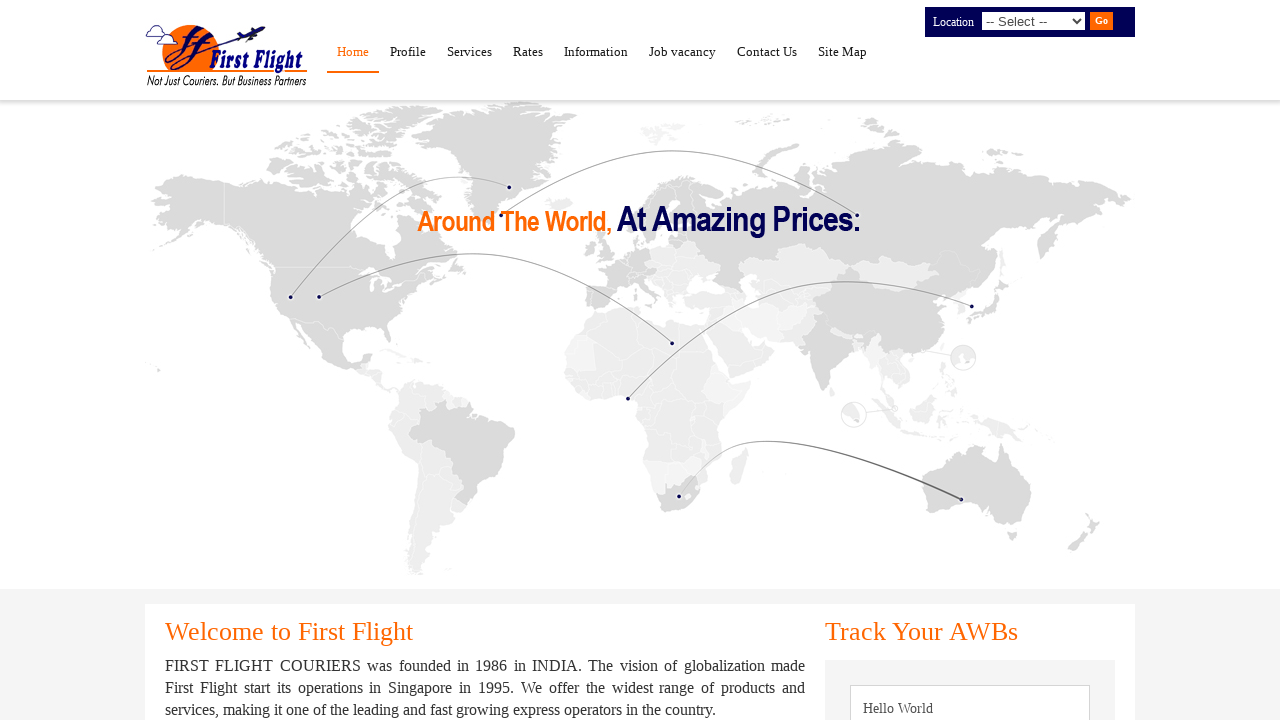

Waited 5 seconds to observe the result
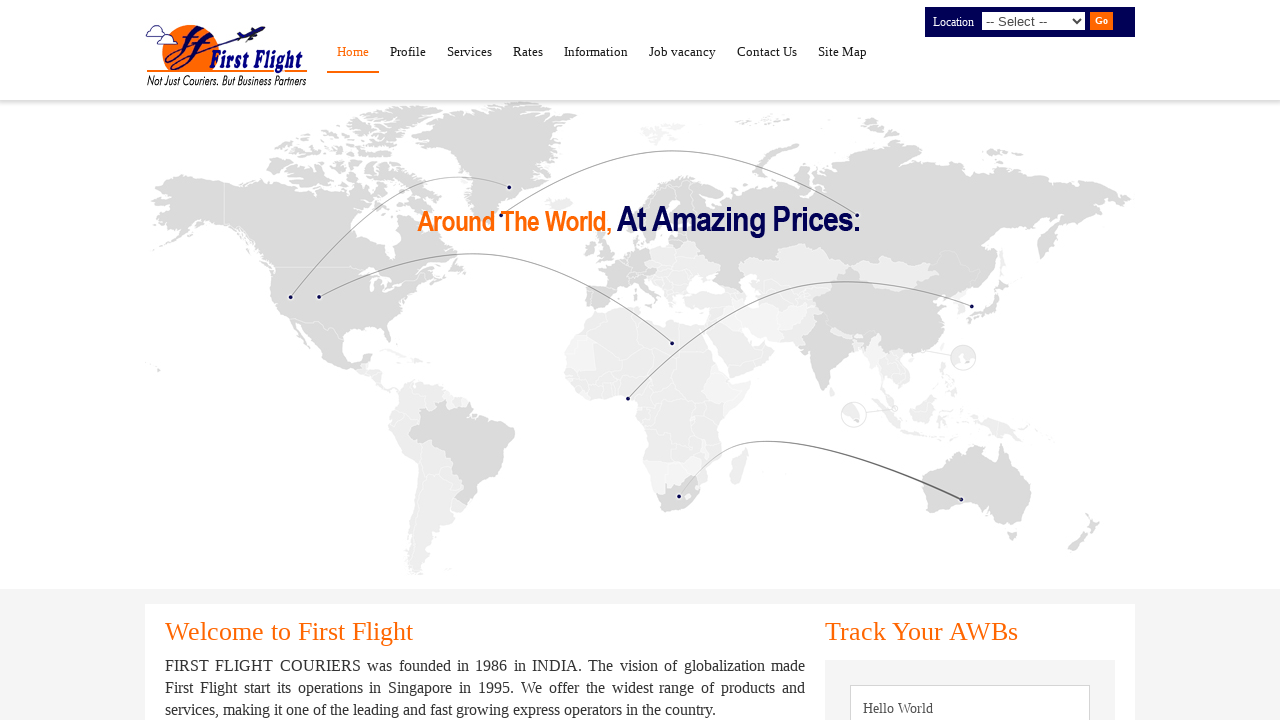

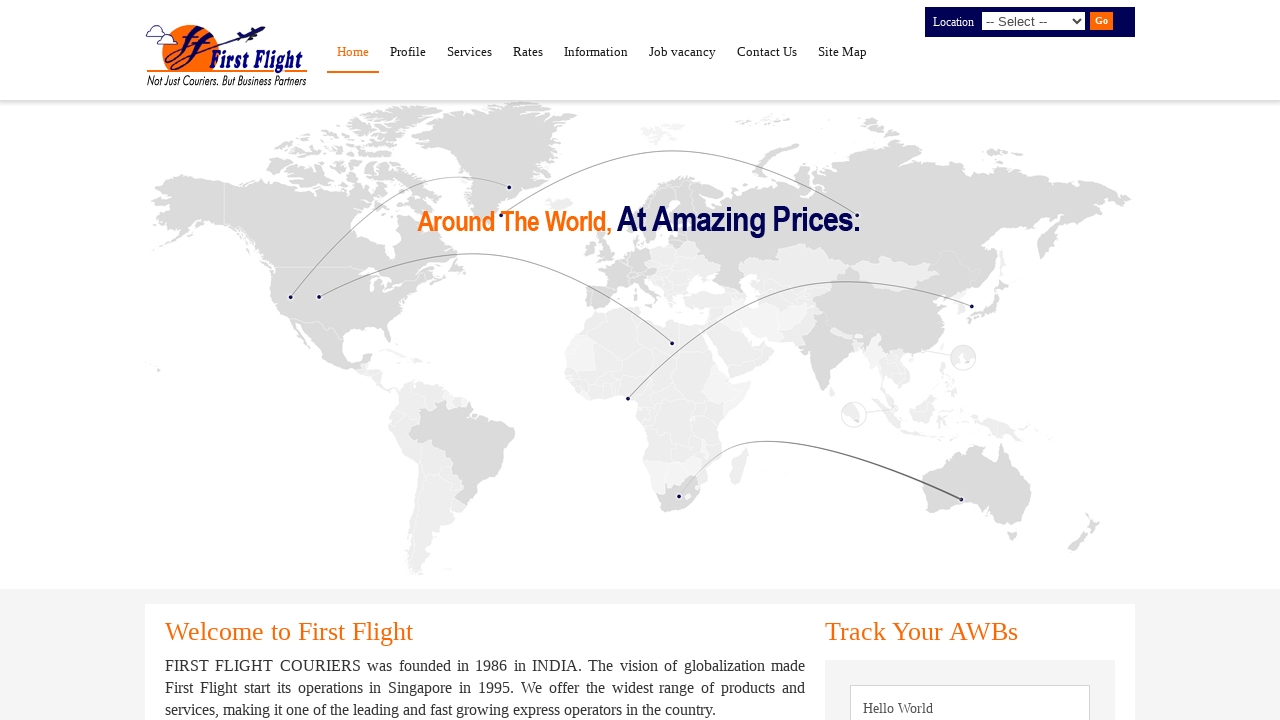